Tests form interaction by clicking a radio button for gender selection and selectively checking weekend day checkboxes (Saturday and Sunday)

Starting URL: https://testautomationpractice.blogspot.com/

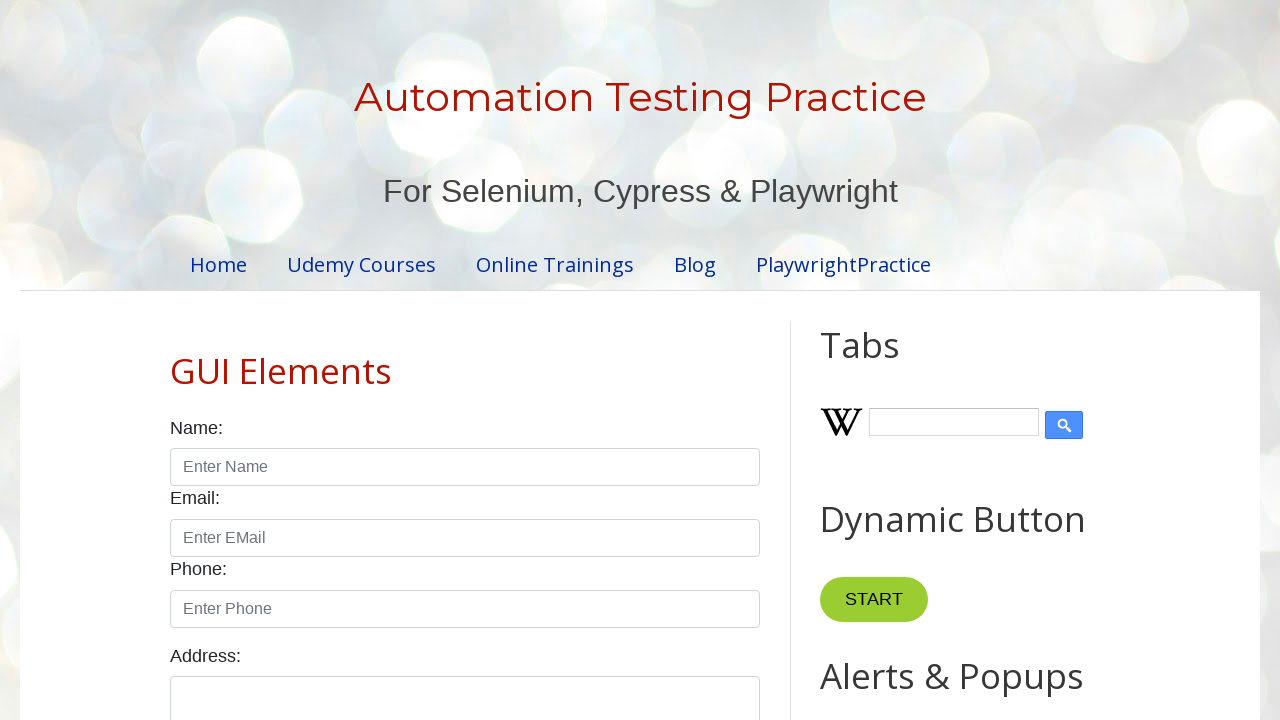

Clicked male radio button for gender selection at (176, 360) on #male
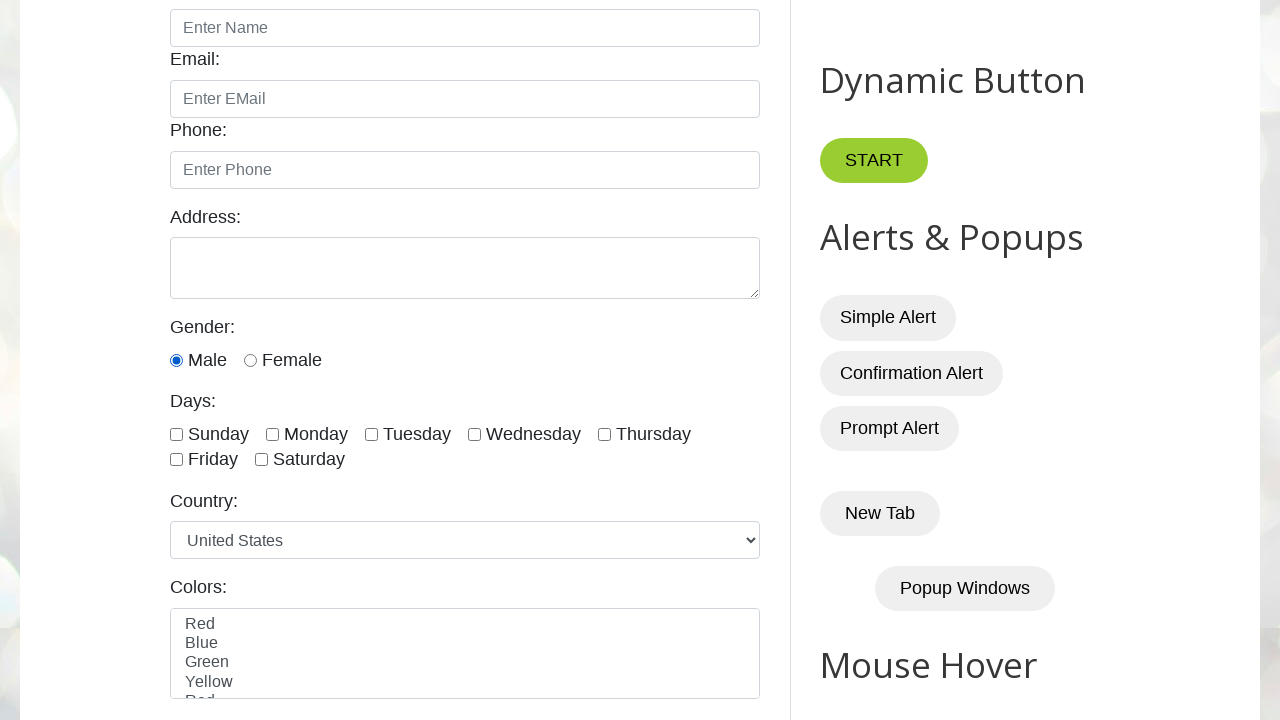

Located all day checkboxes on the form
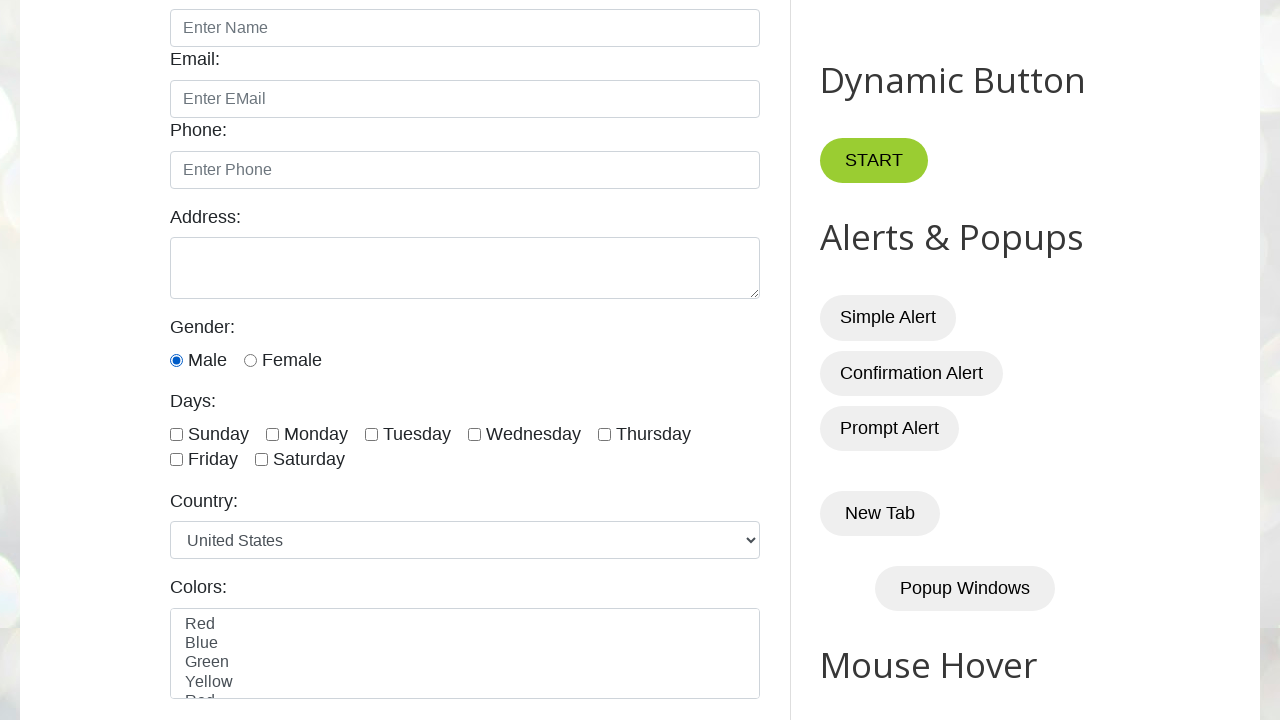

Found 7 day checkboxes in total
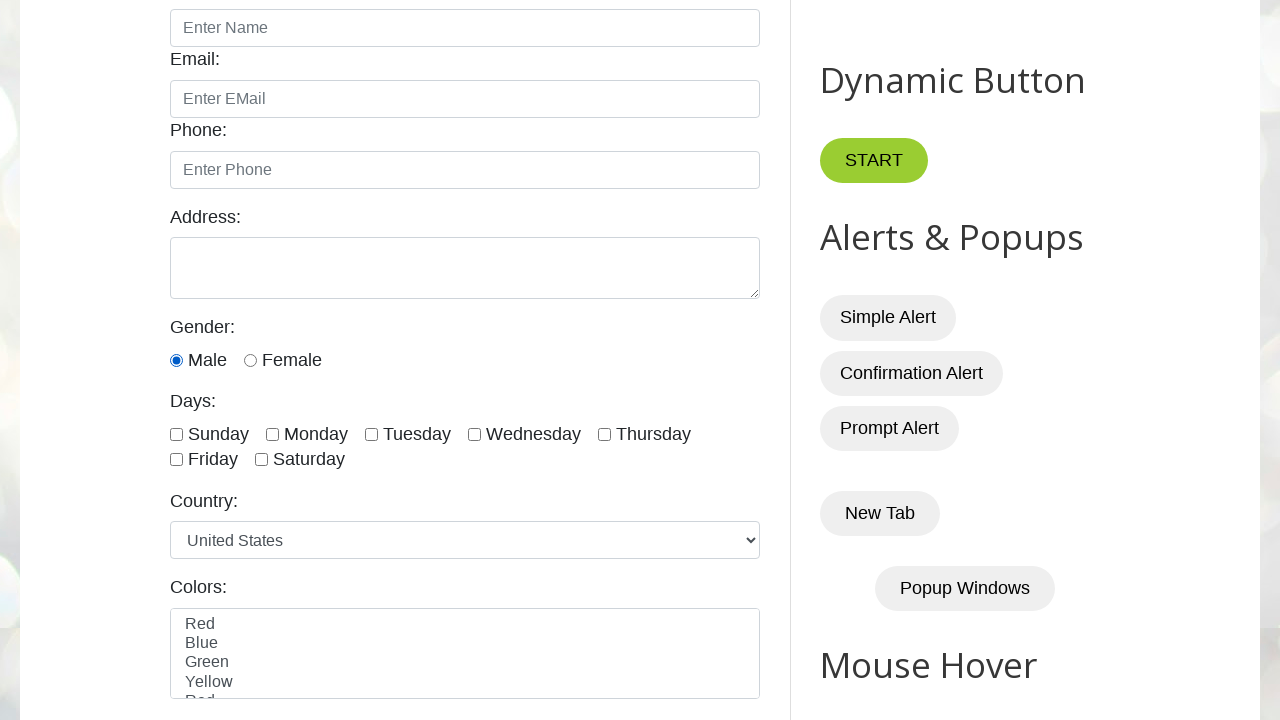

Clicked sunday checkbox to select weekend day at (176, 434) on xpath=//div[@class='form-check form-check-inline']/child::input[@type='checkbox'
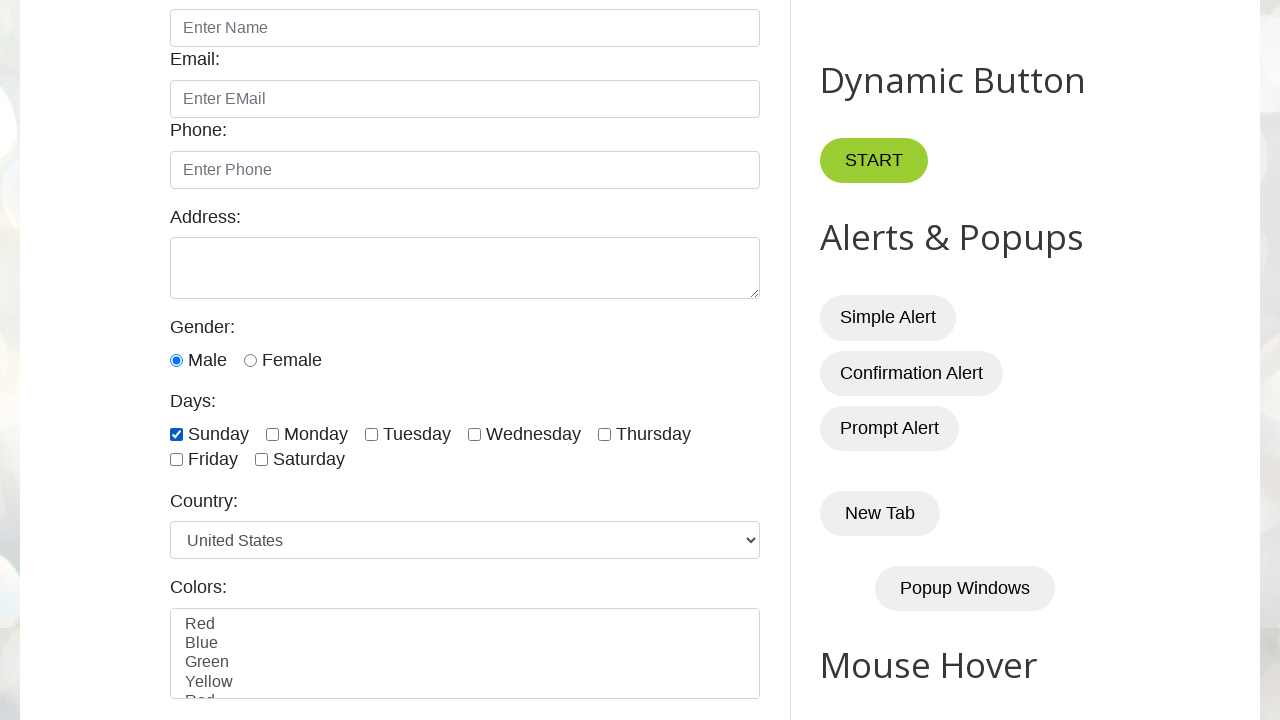

Clicked saturday checkbox to select weekend day at (262, 460) on xpath=//div[@class='form-check form-check-inline']/child::input[@type='checkbox'
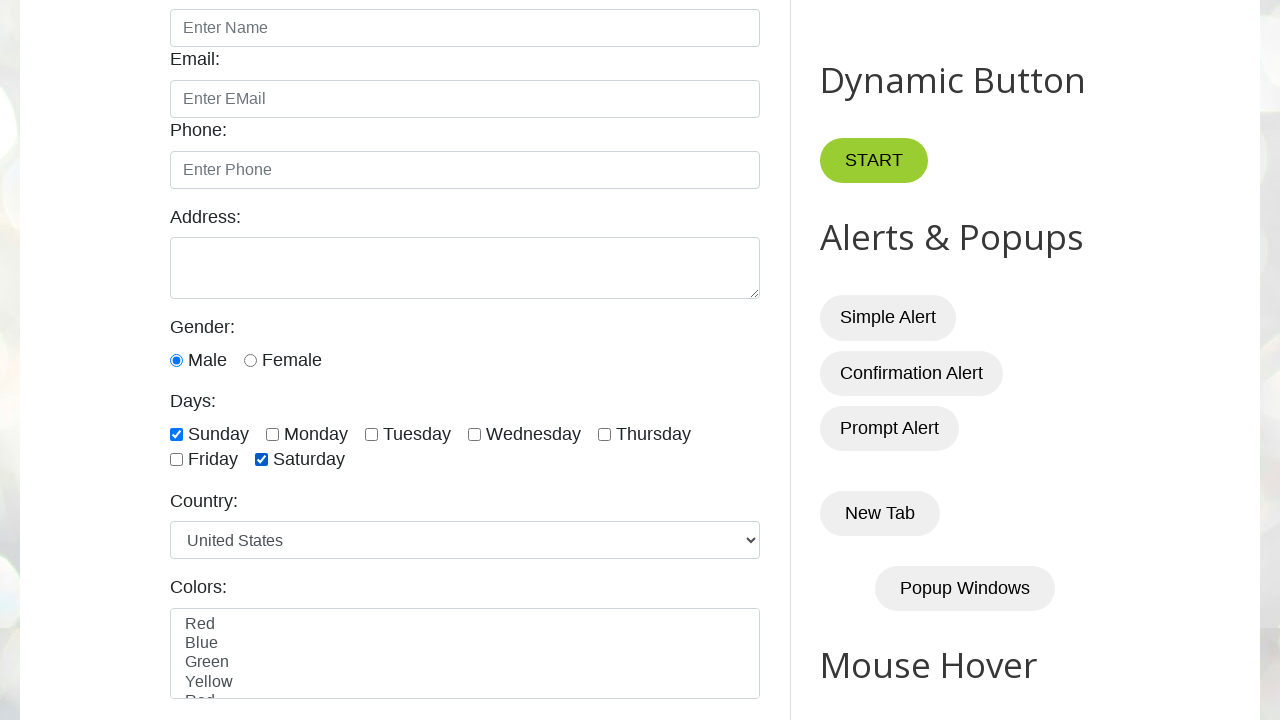

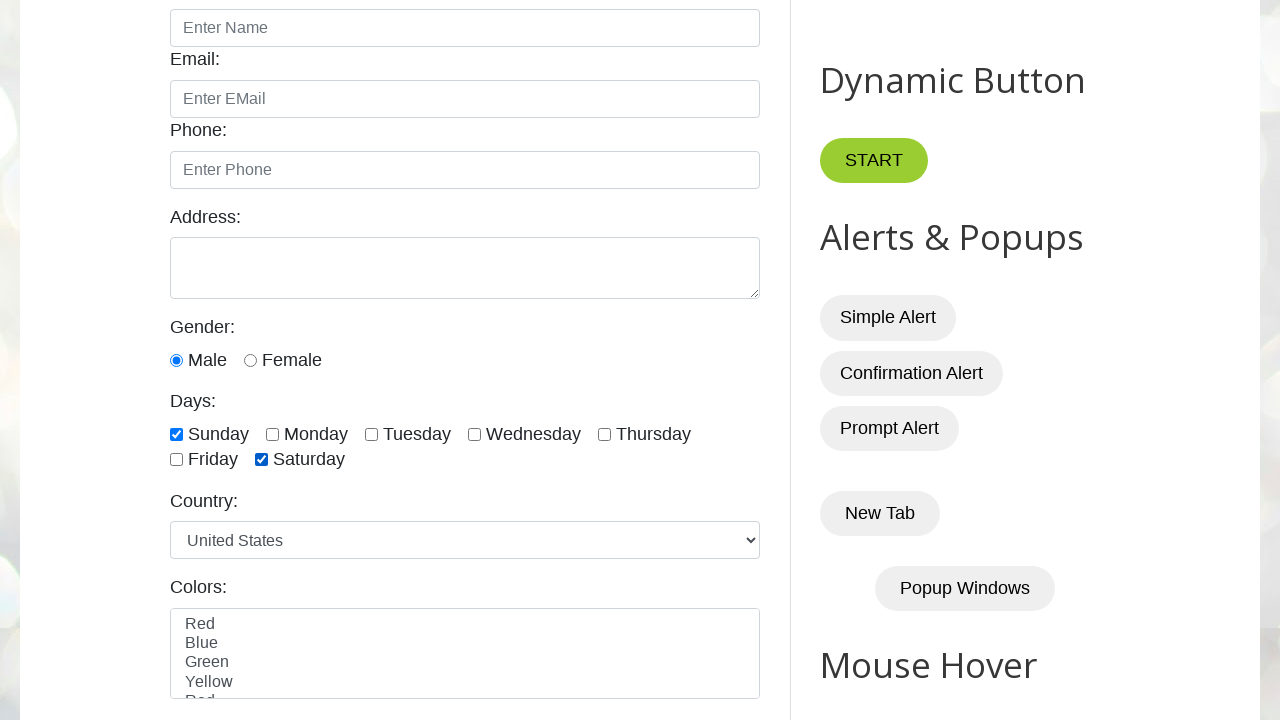